Tests responsive design by loading the website at different viewport sizes to verify proper rendering on mobile and desktop dimensions

Starting URL: https://www.startechbd.com

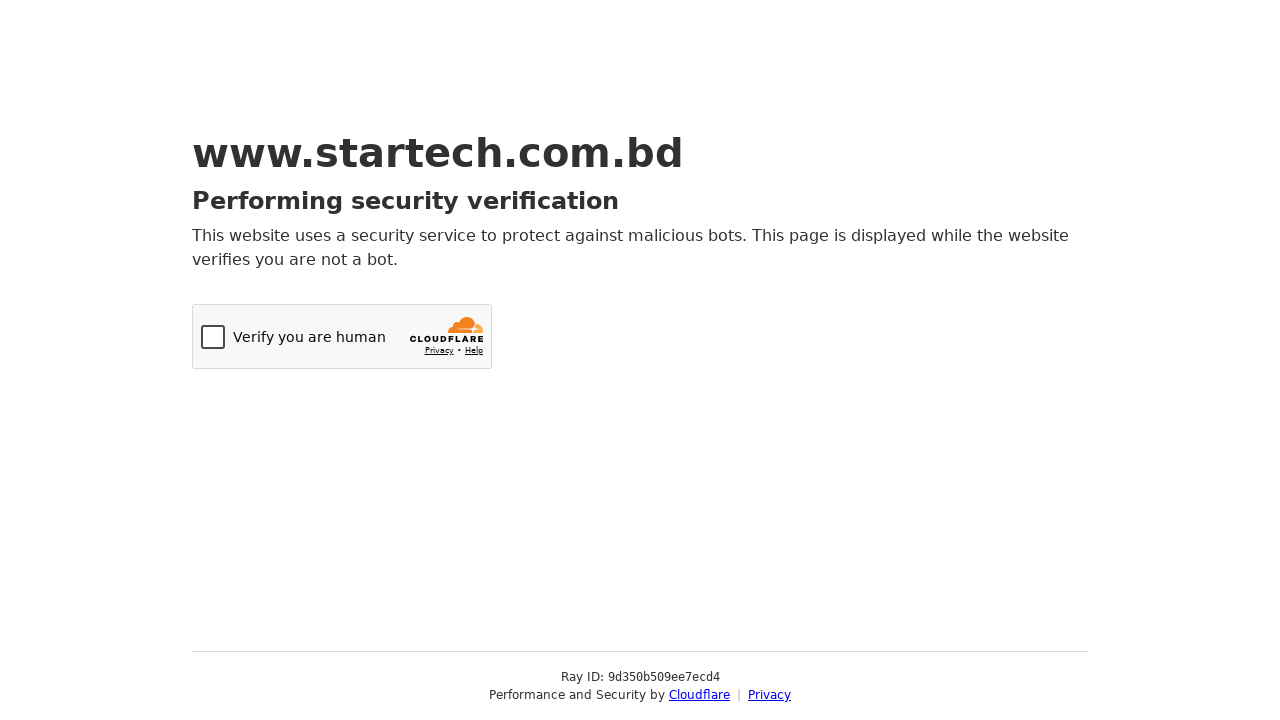

Set viewport to mobile size (375x667)
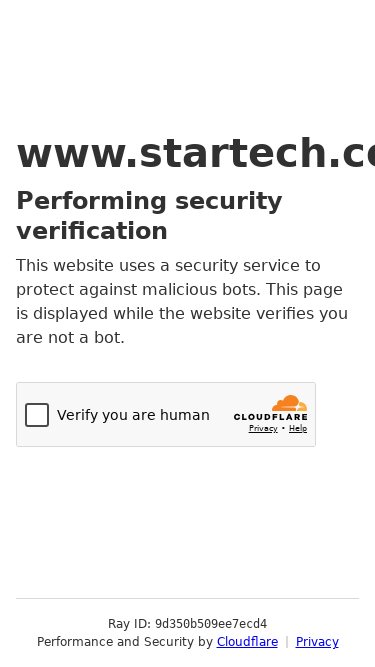

Navigated to https://www.startechbd.com on mobile viewport
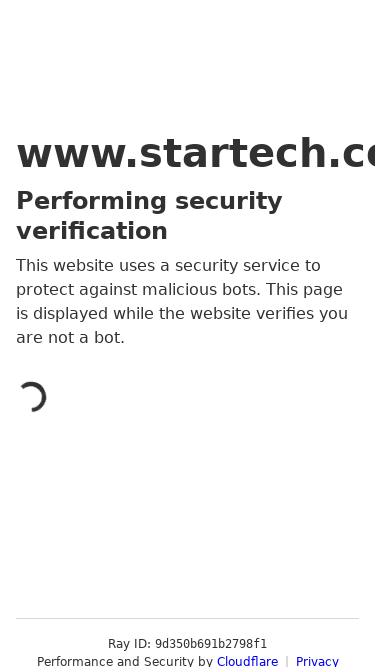

Mobile viewport page loaded completely
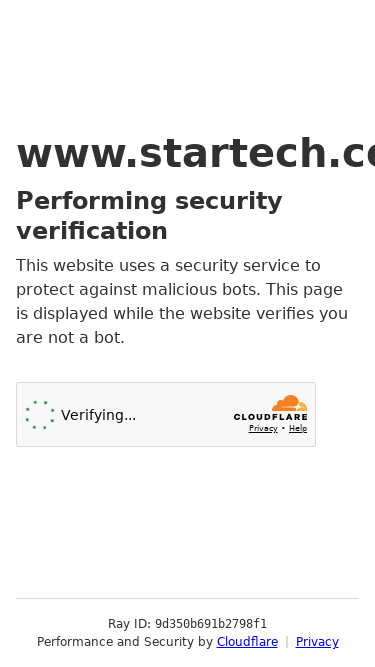

Set viewport to tablet/desktop size (1024x768)
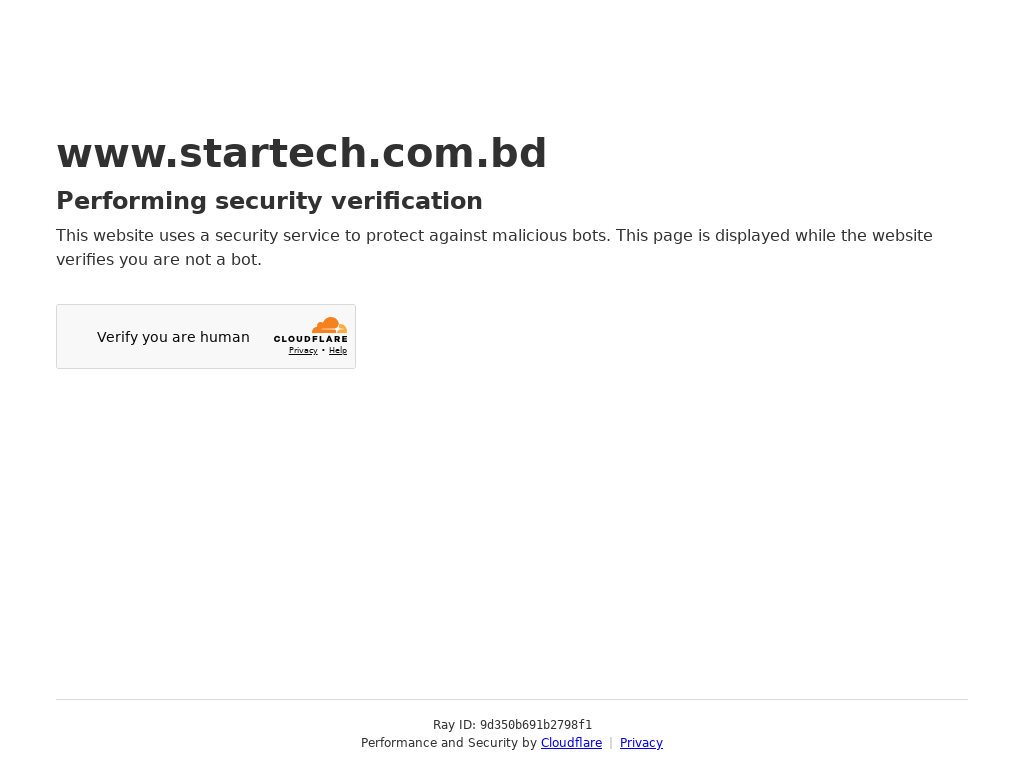

Navigated to https://www.startechbd.com on tablet/desktop viewport
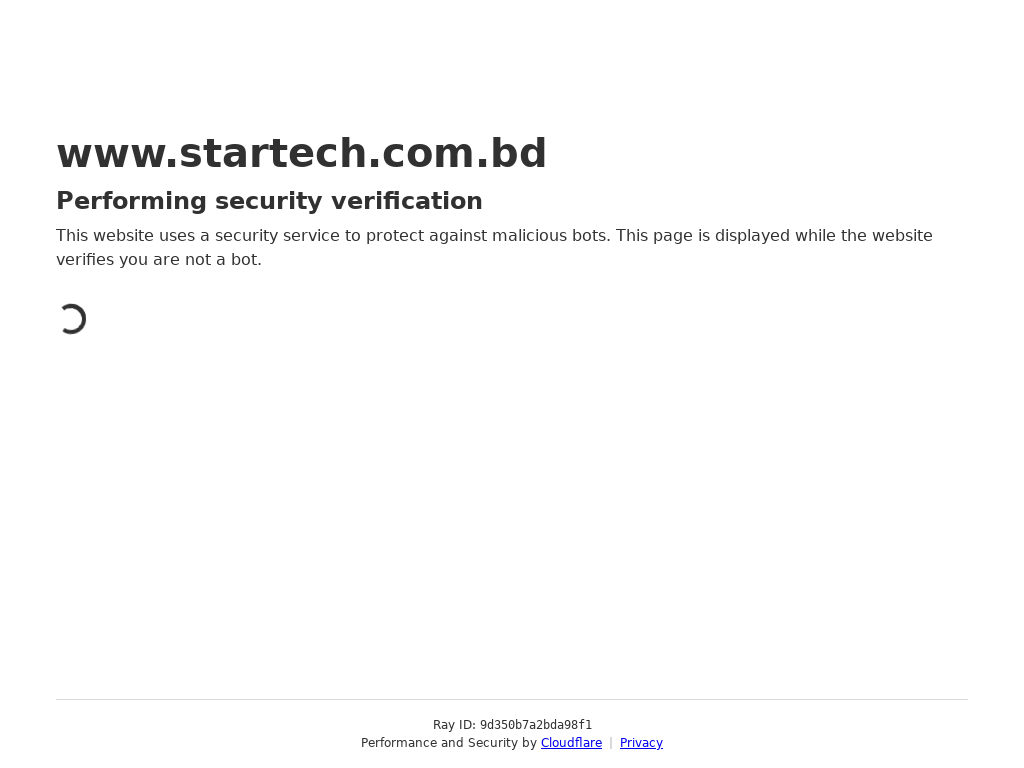

Tablet/desktop viewport page loaded completely
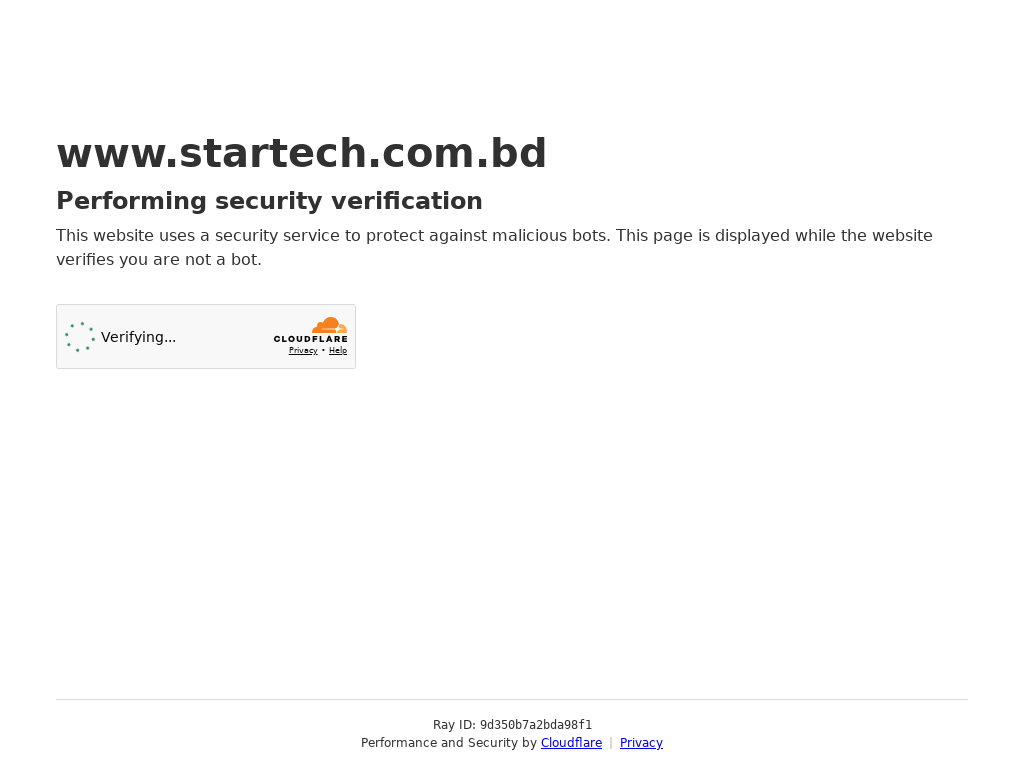

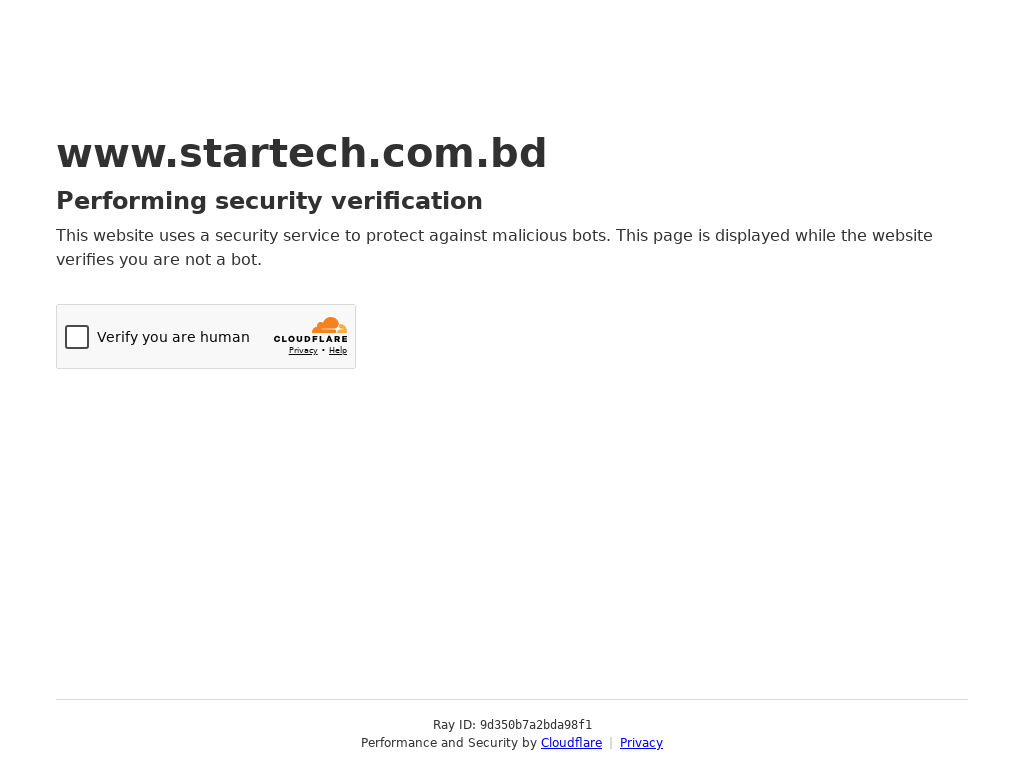